Tests practice page functionality including alert handling, show/hide textbox visibility toggle, and mouse hover interactions

Starting URL: https://www.letskodeit.com/practice

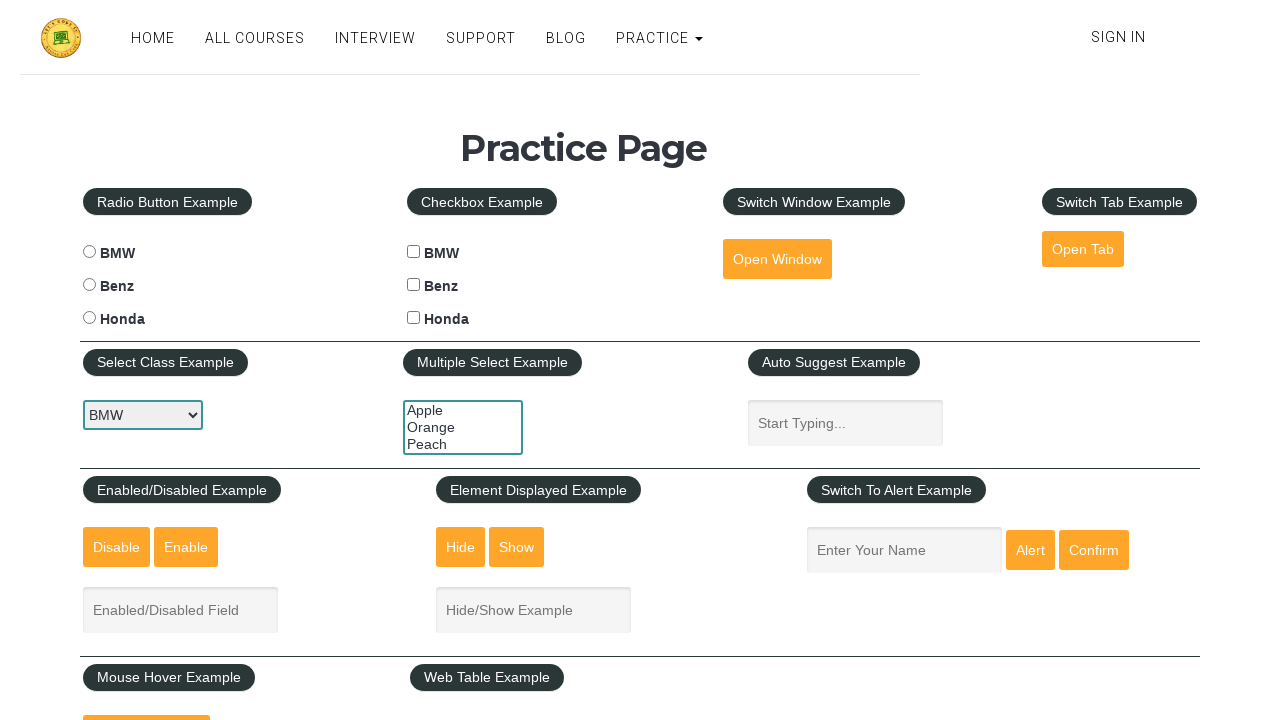

Clicked alert button at (1030, 550) on xpath=//*[@id="alertbtn"]
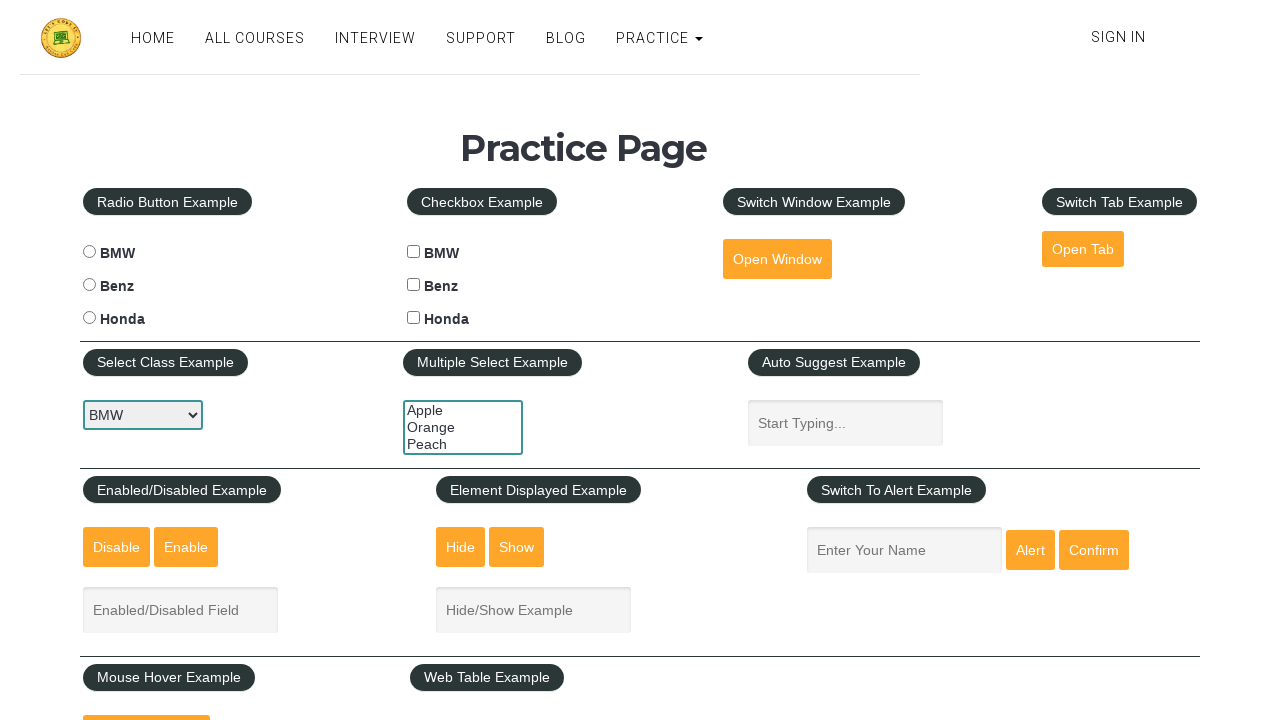

Set up alert dialog handler to accept
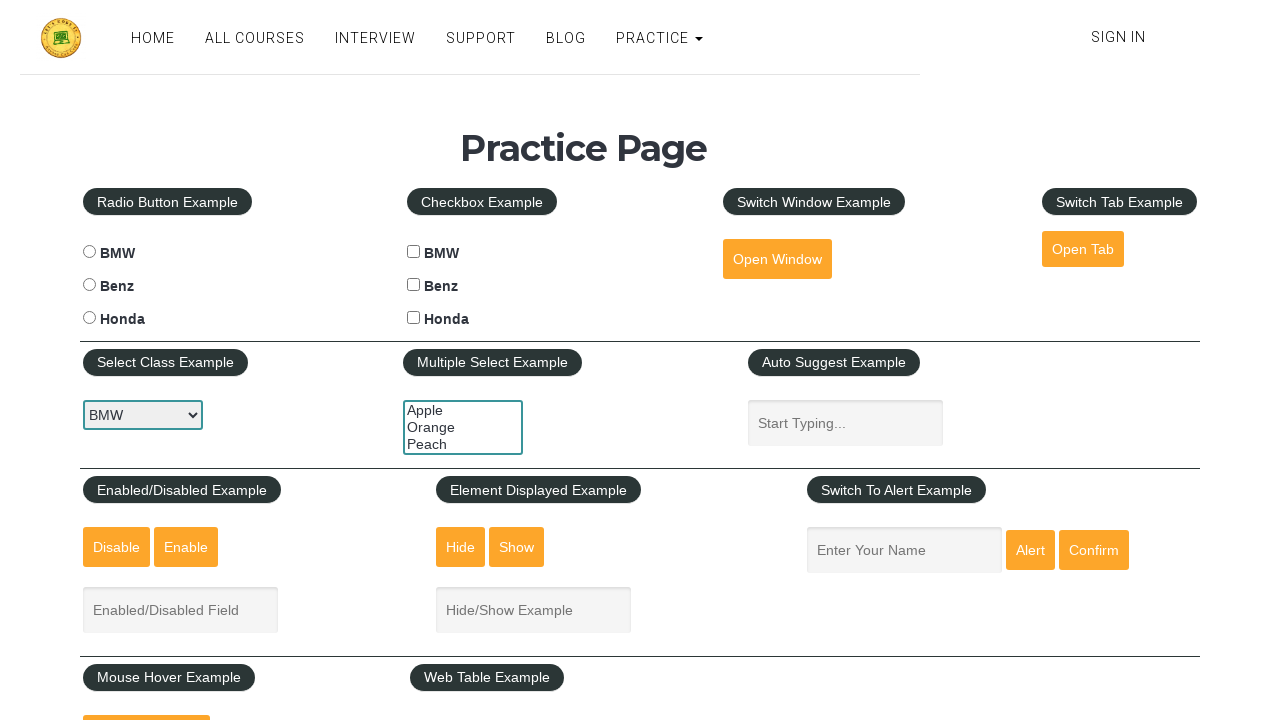

Waited 1000ms for alert to process
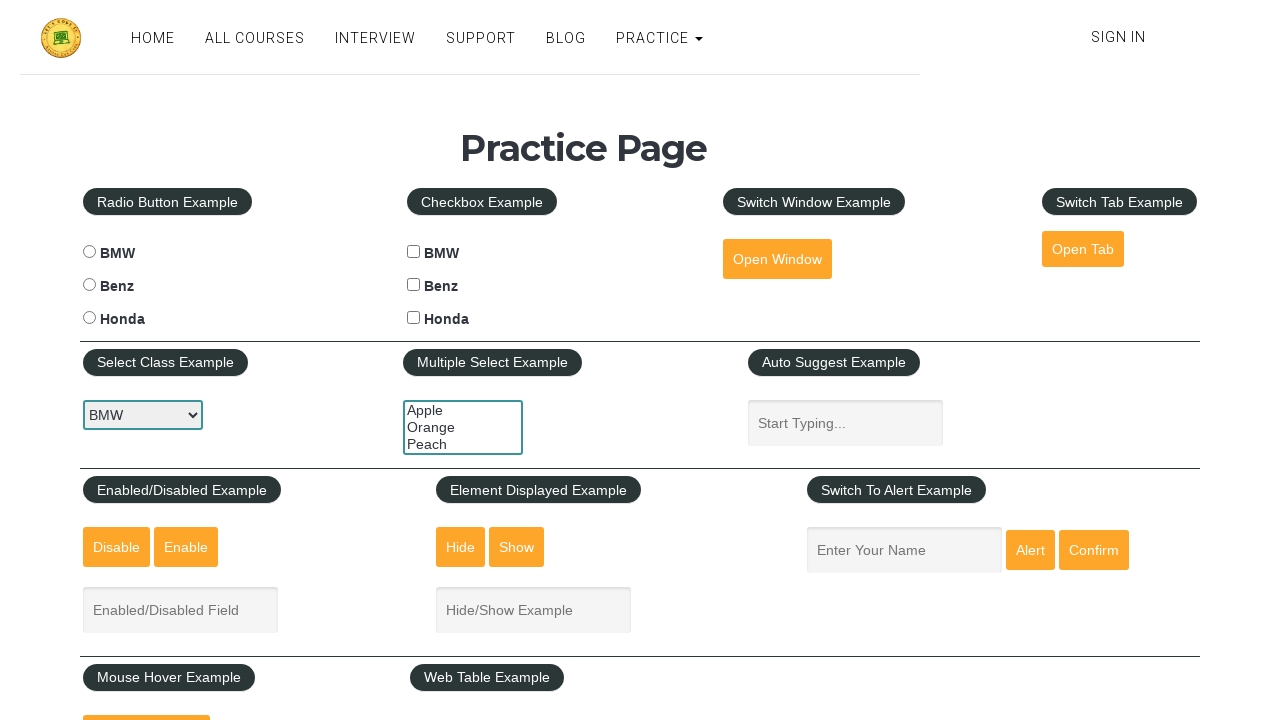

Clicked Show button to display textbox at (517, 547) on xpath=//*[@id="show-textbox"]
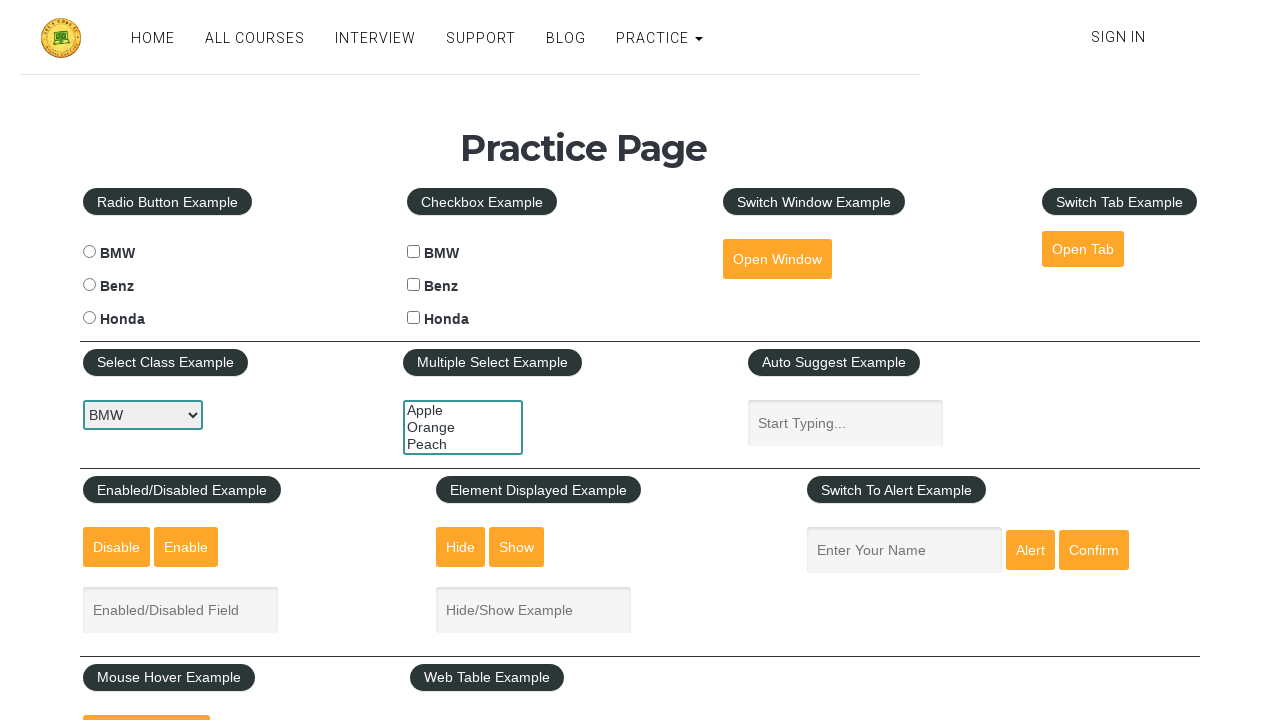

Verified textbox is visible after clicking Show
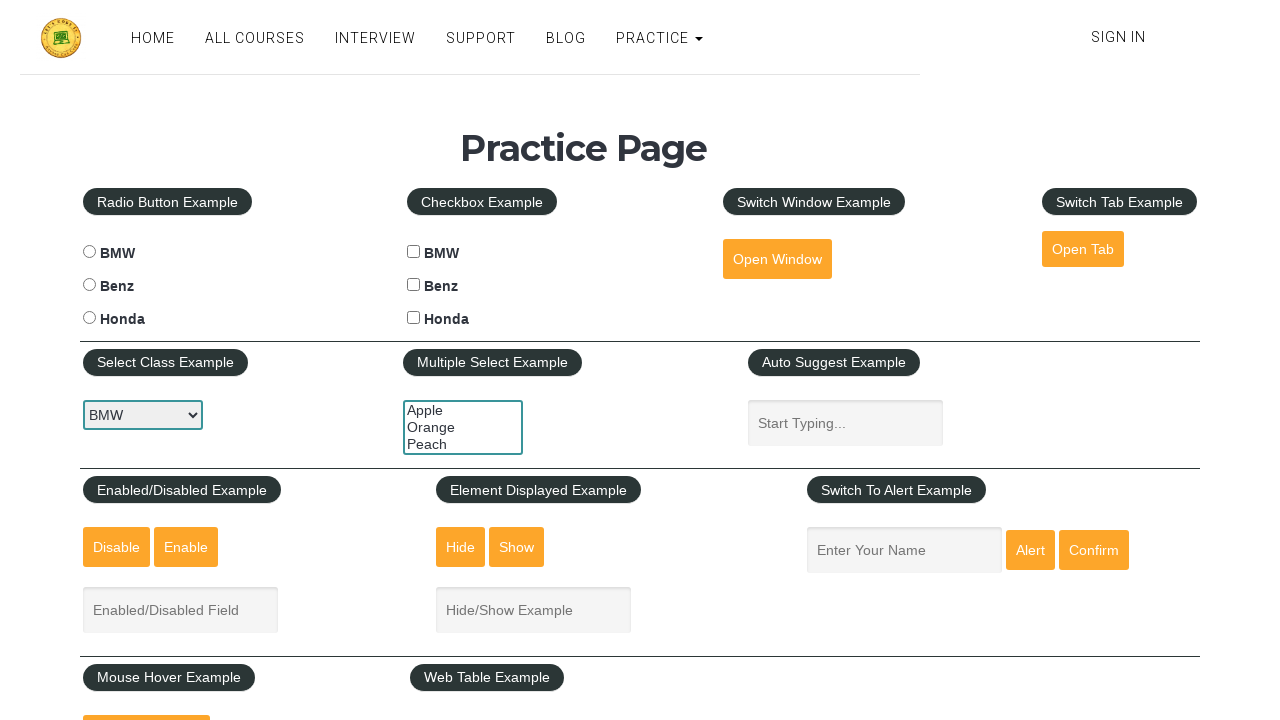

Clicked Hide button to hide textbox at (461, 547) on xpath=//*[@id="hide-textbox"]
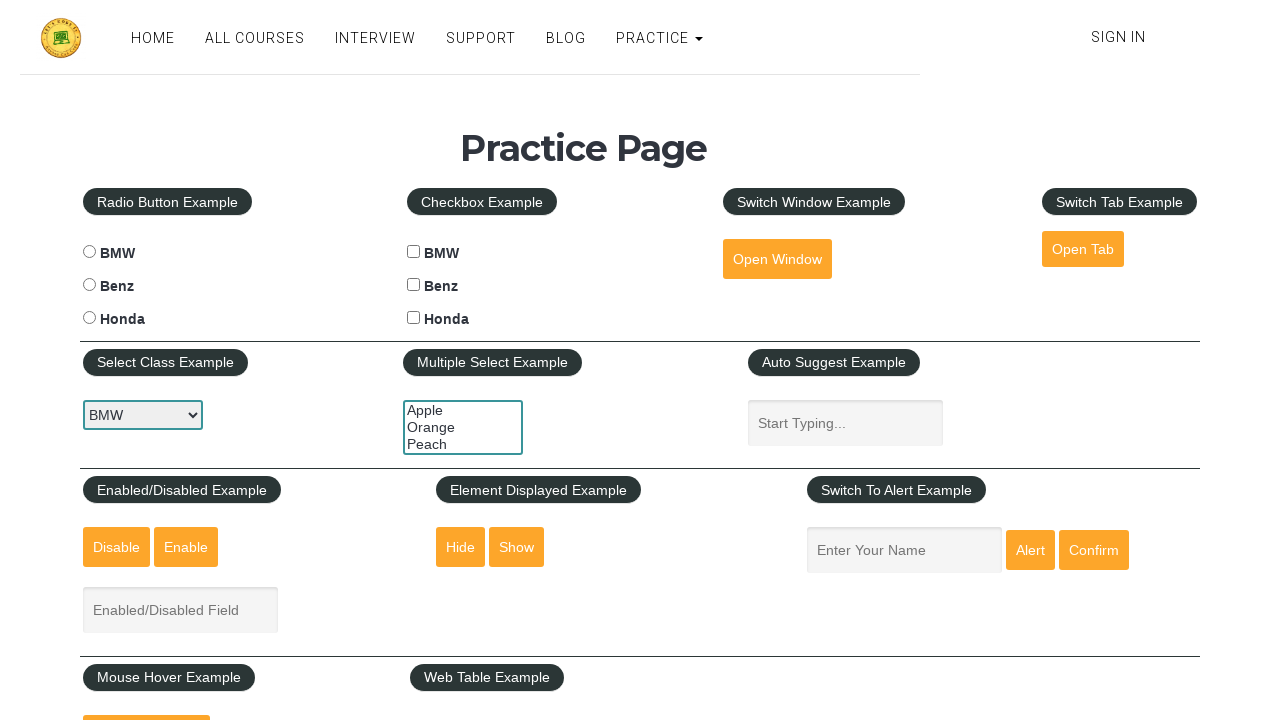

Waited 500ms for textbox to hide
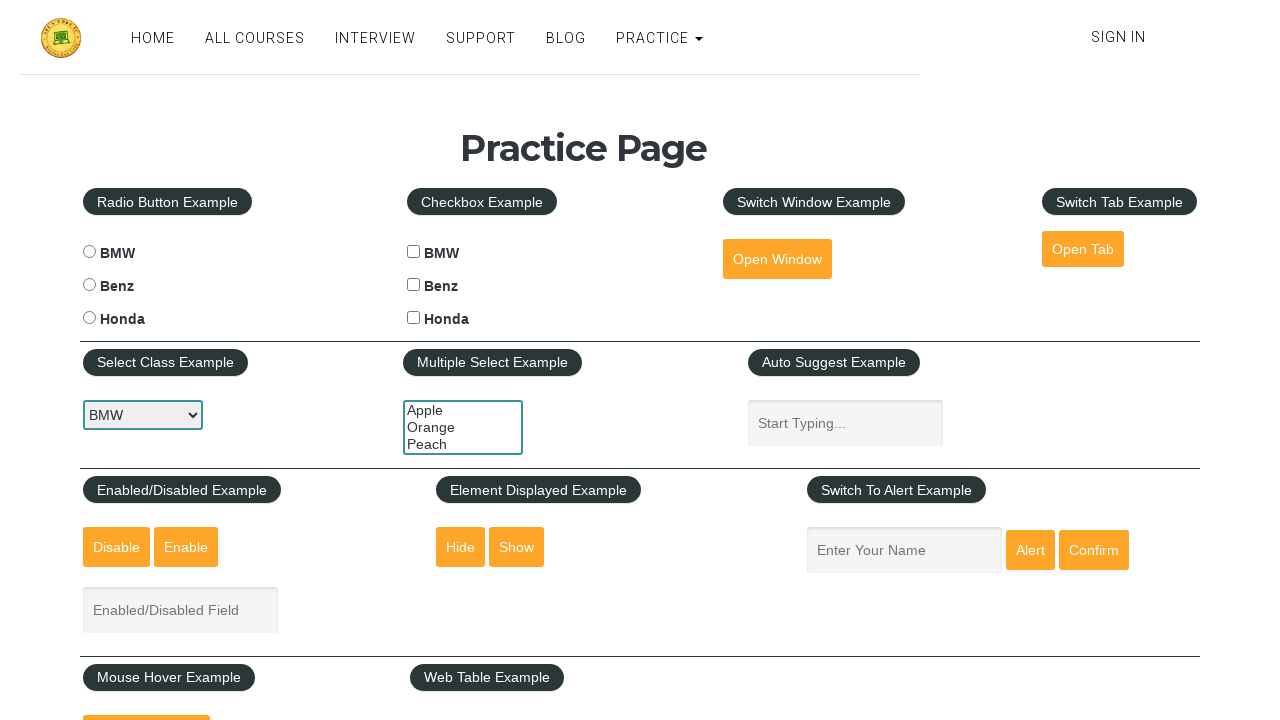

Verified textbox is hidden after clicking Hide
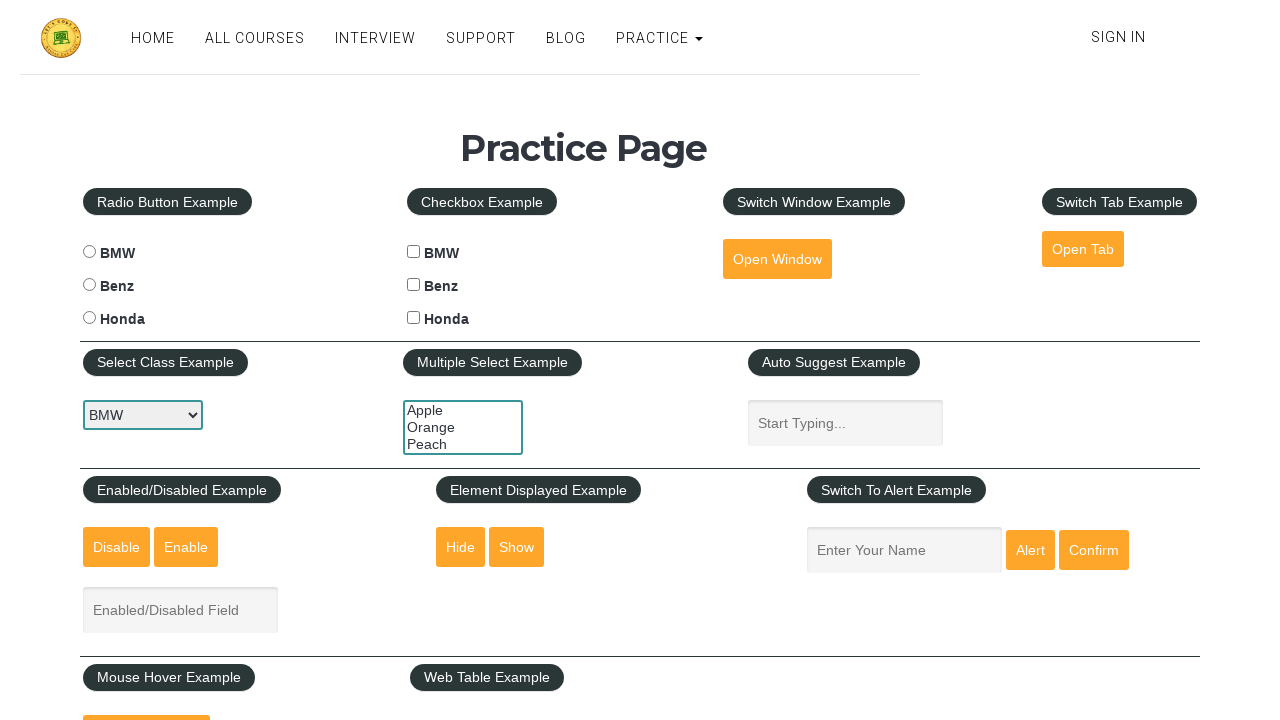

Located mouse hover button element
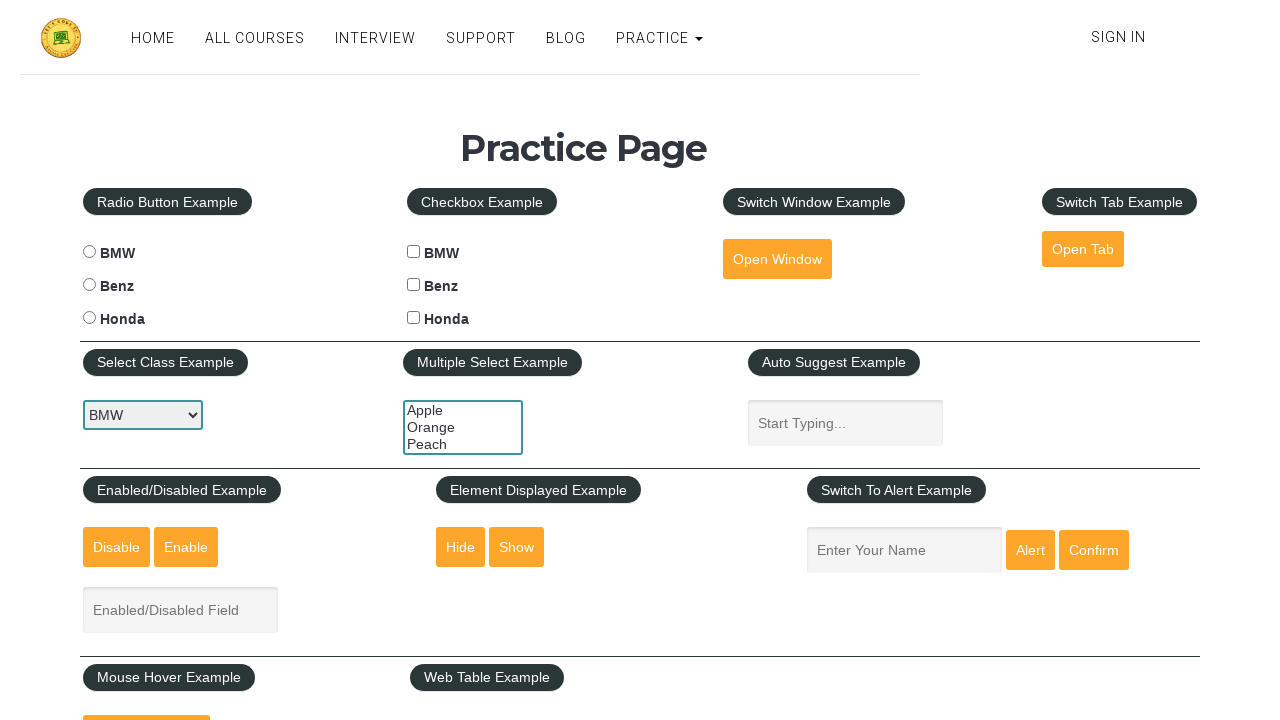

Scrolled mouse hover button into view
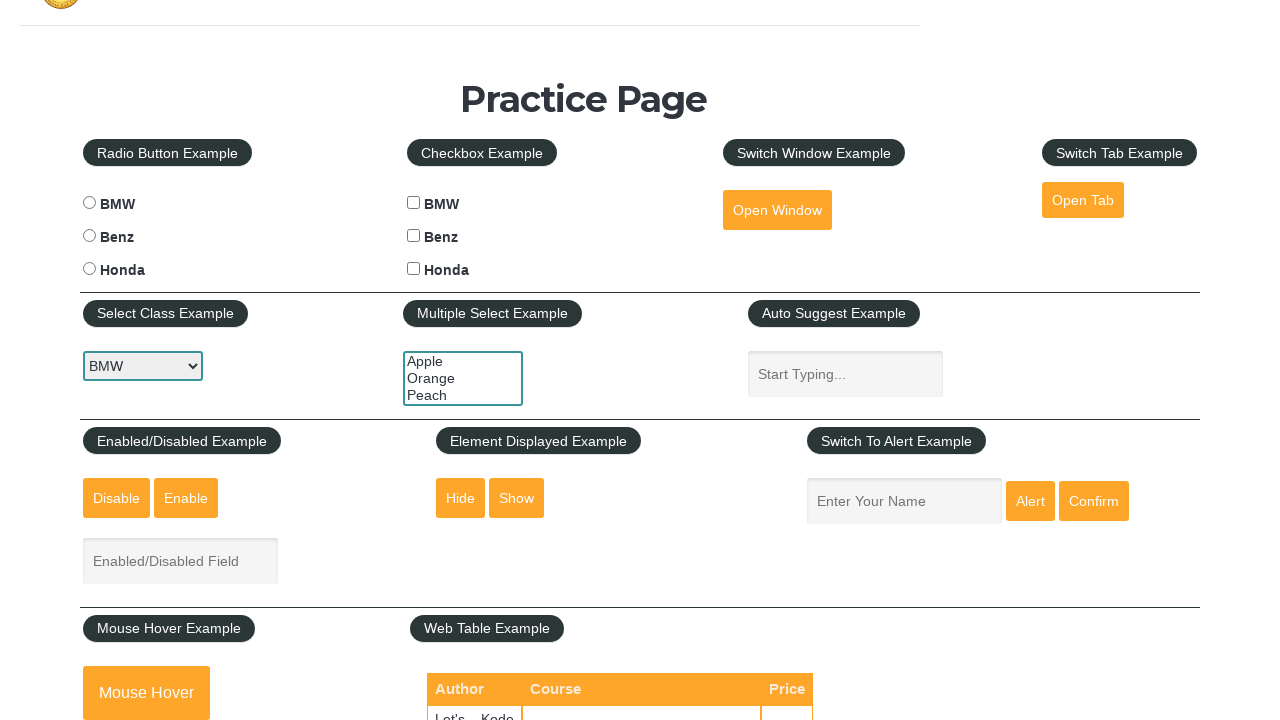

Hovered over mouse hover button to reveal menu at (146, 693) on #mousehover
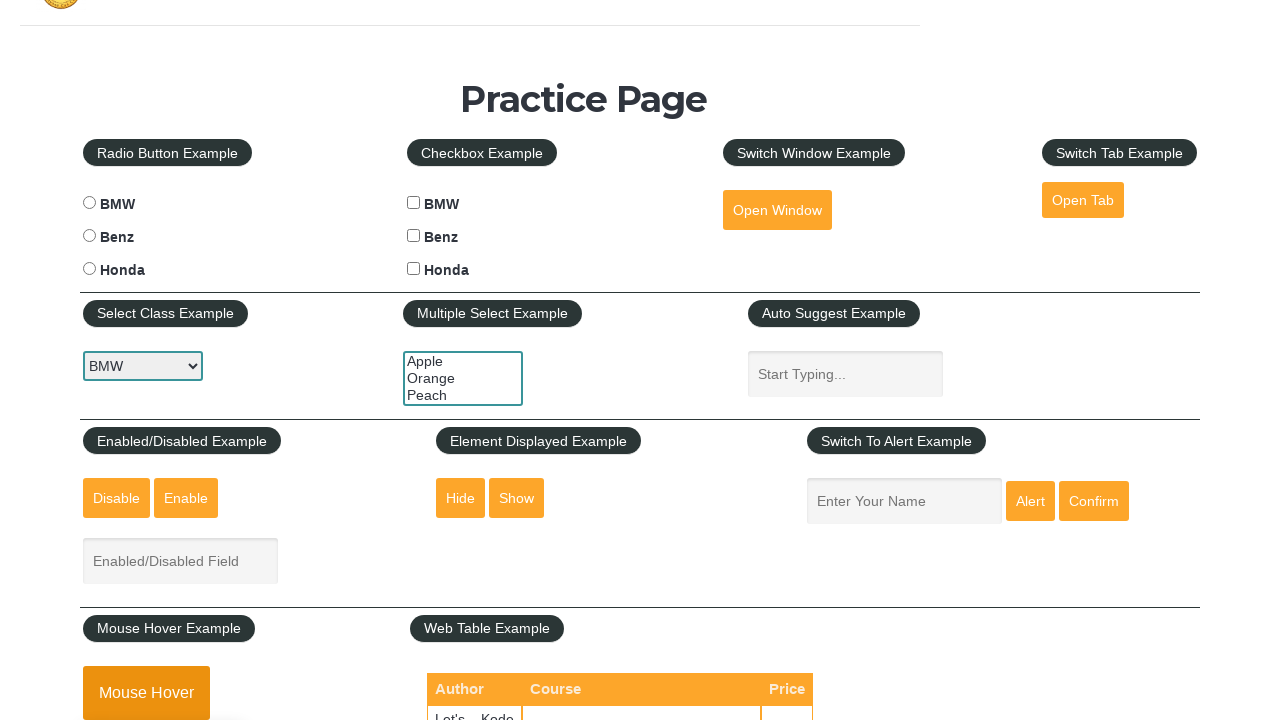

Clicked 'Top' option from hover menu at (163, 360) on xpath=//*[@id="mouse-hover-example-div"]//a[text()="Top"]
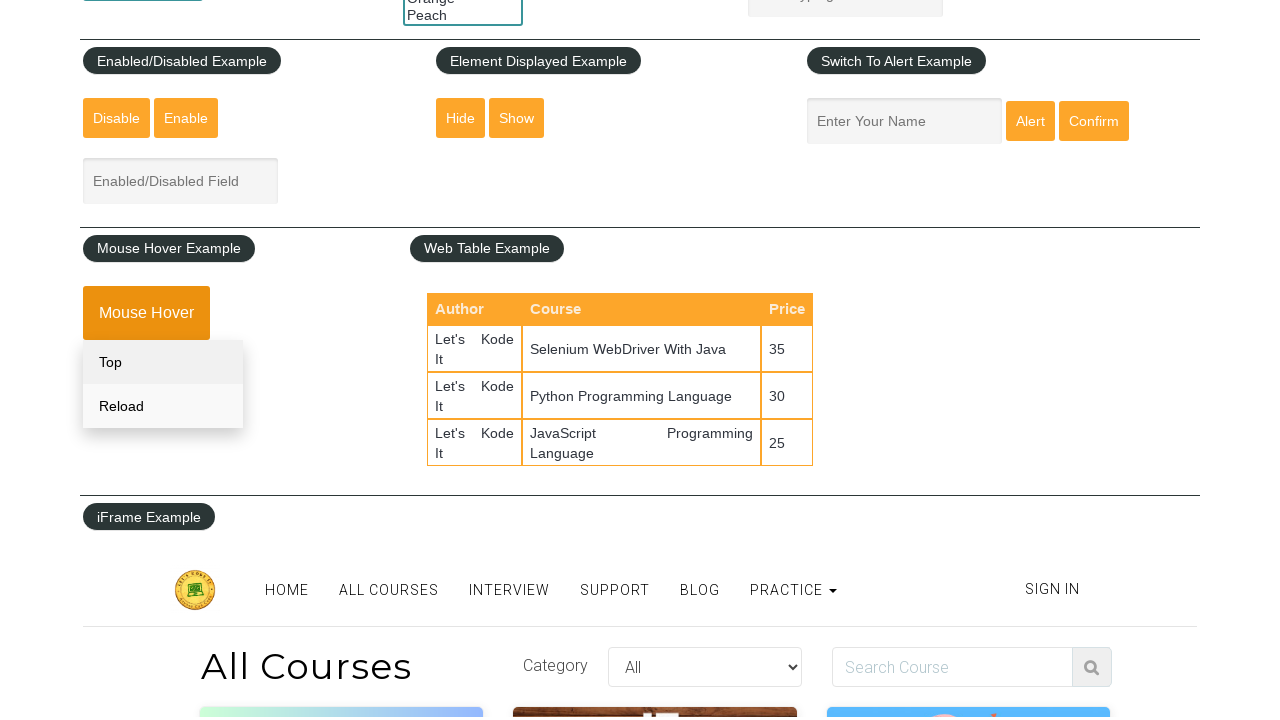

Located footer text element
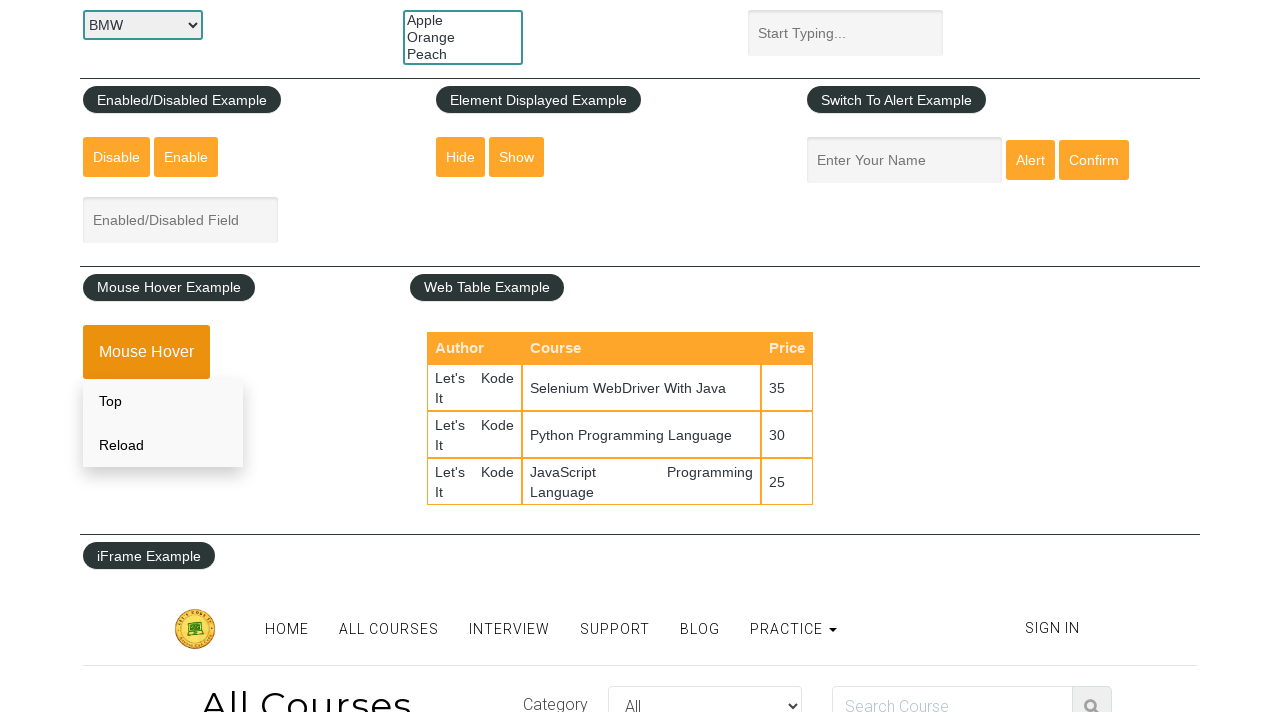

Waited for footer text element to load
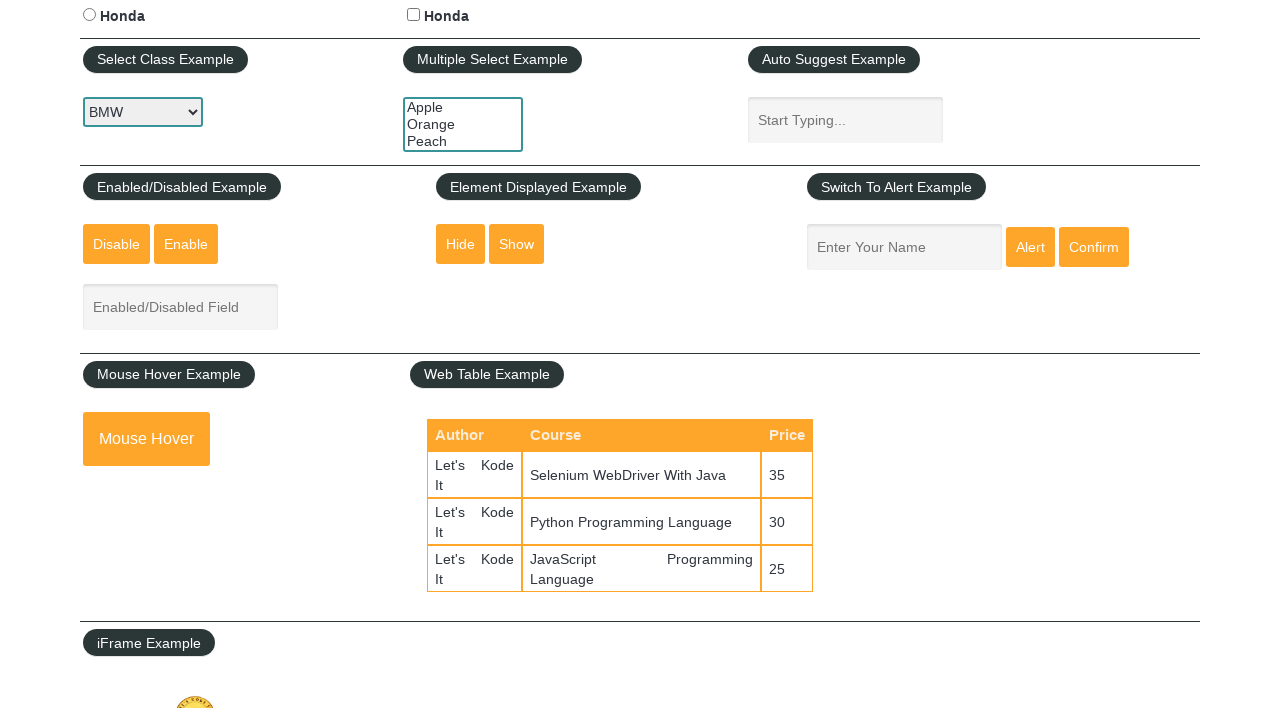

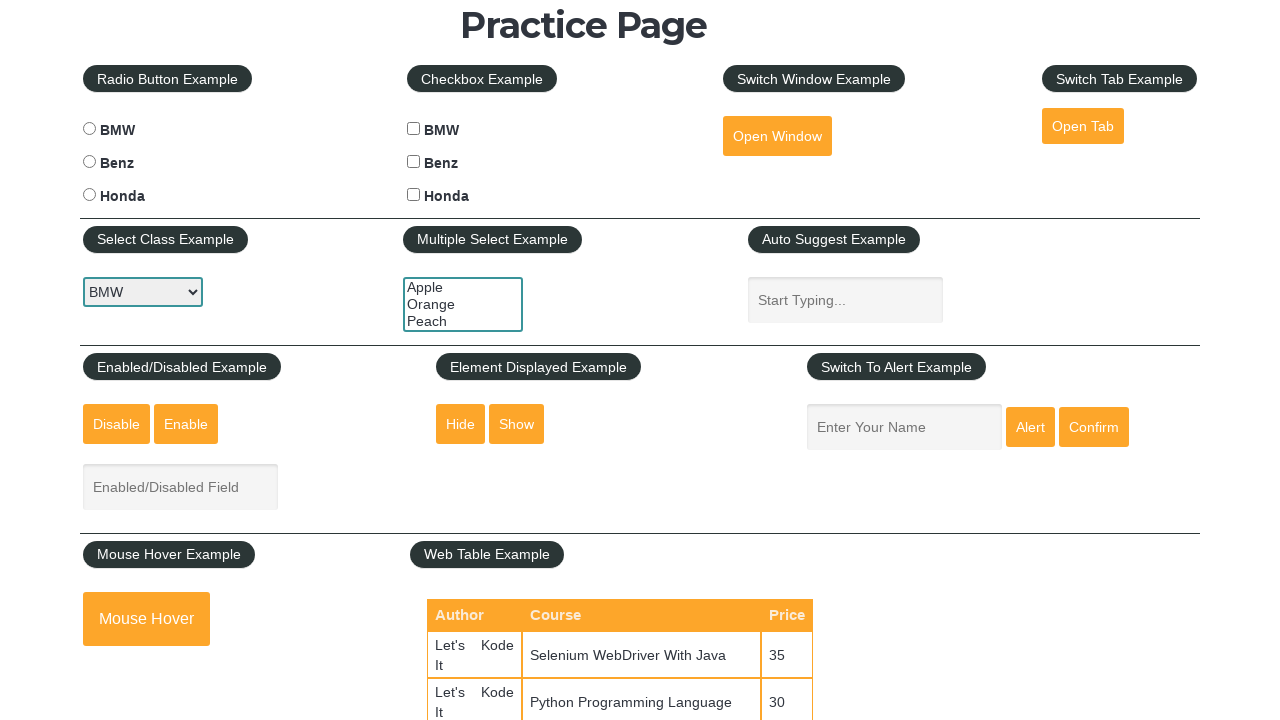